Tests form input functionality by finding an input field by tag name and entering a name value

Starting URL: http://suninjuly.github.io/find_xpath_form

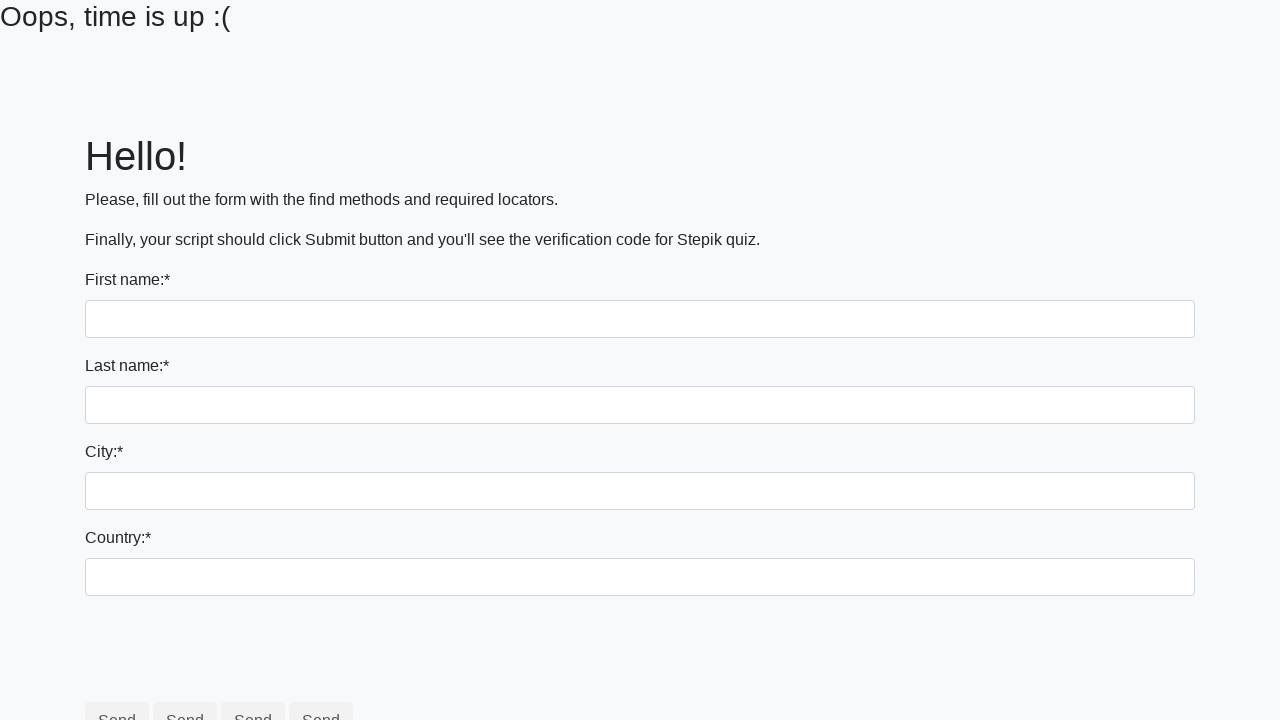

Filled first input field with name 'Ivan' on input
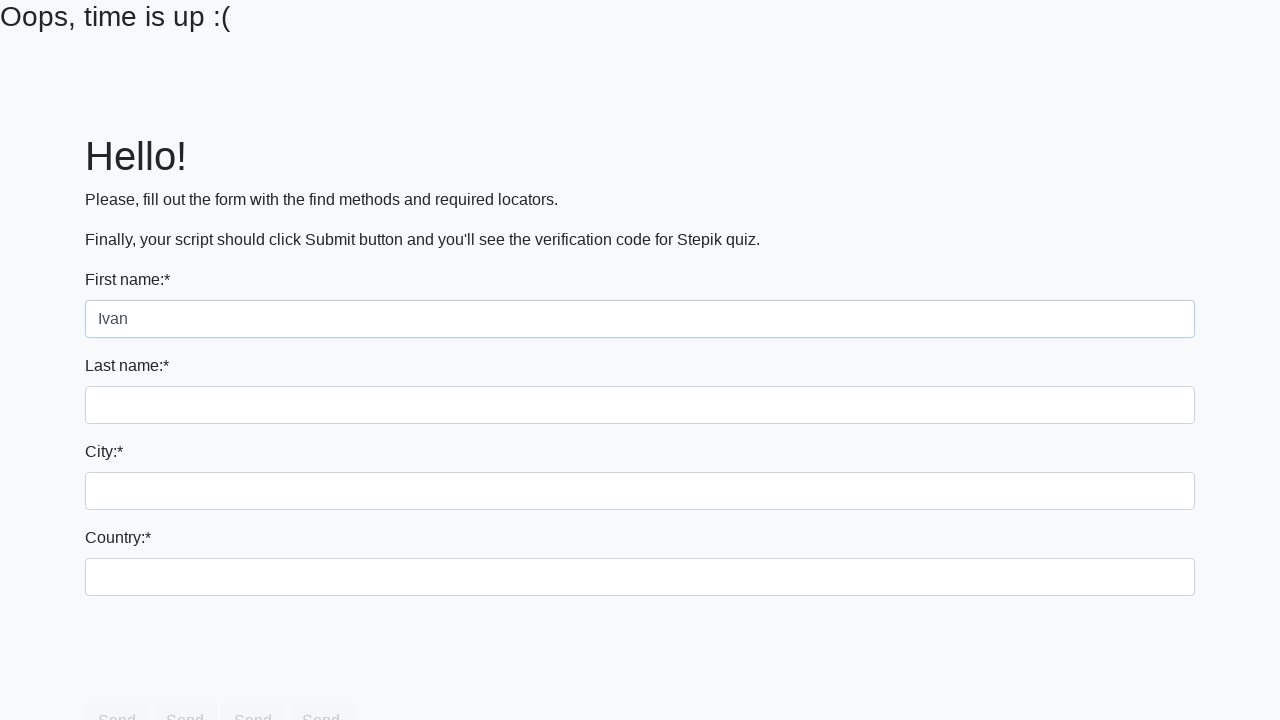

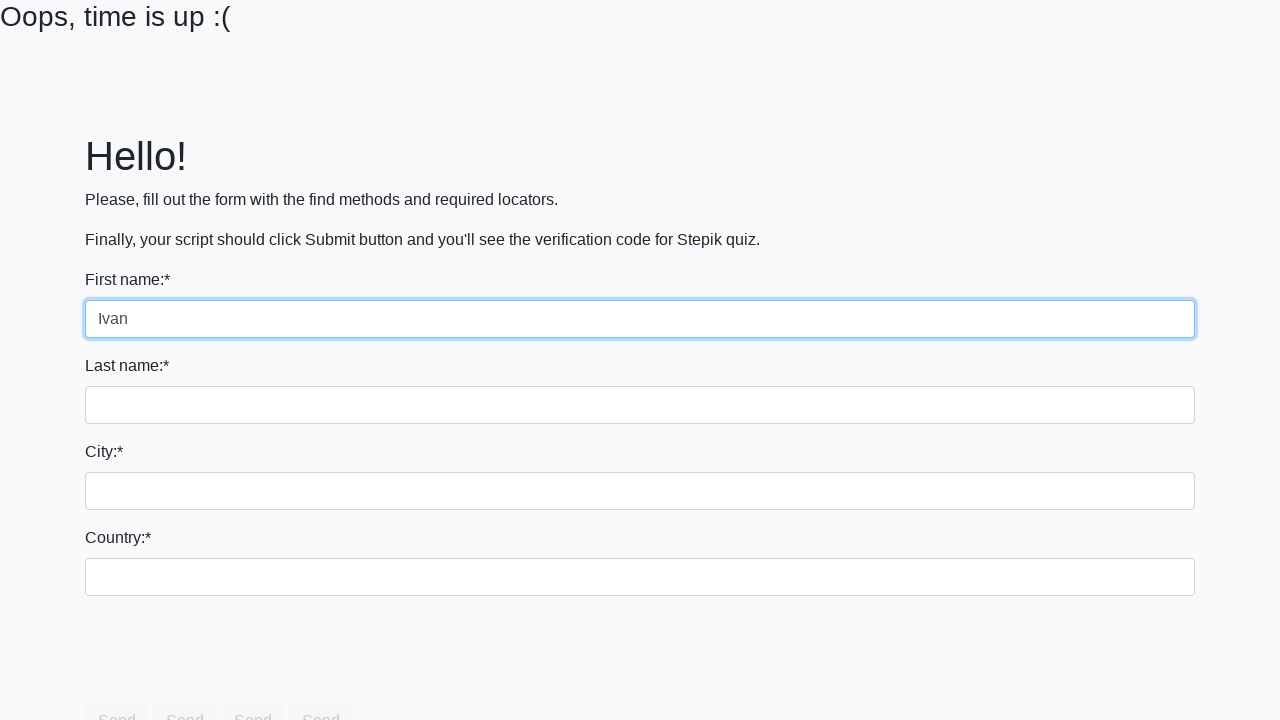